Tests registration form by filling first name, last name, and email fields, then submitting and verifying successful registration message

Starting URL: http://suninjuly.github.io/registration1.html

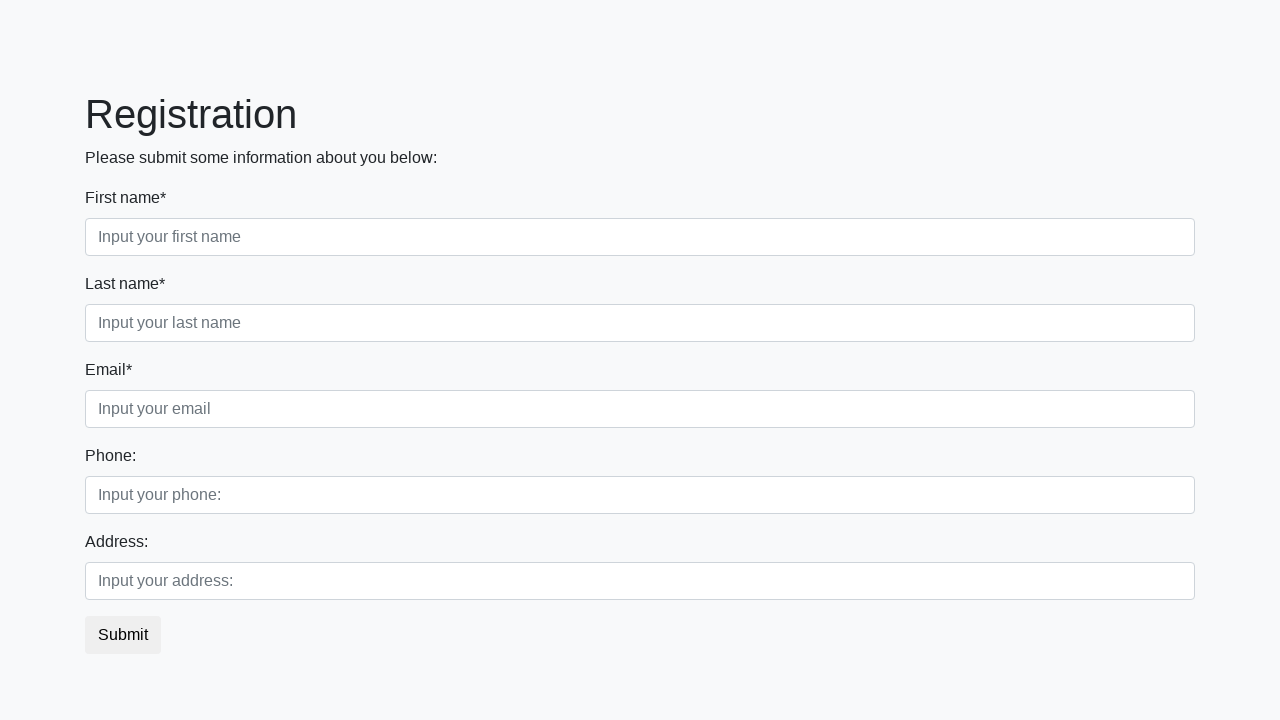

Filled first name field with 'James' on input[placeholder='Input your first name']
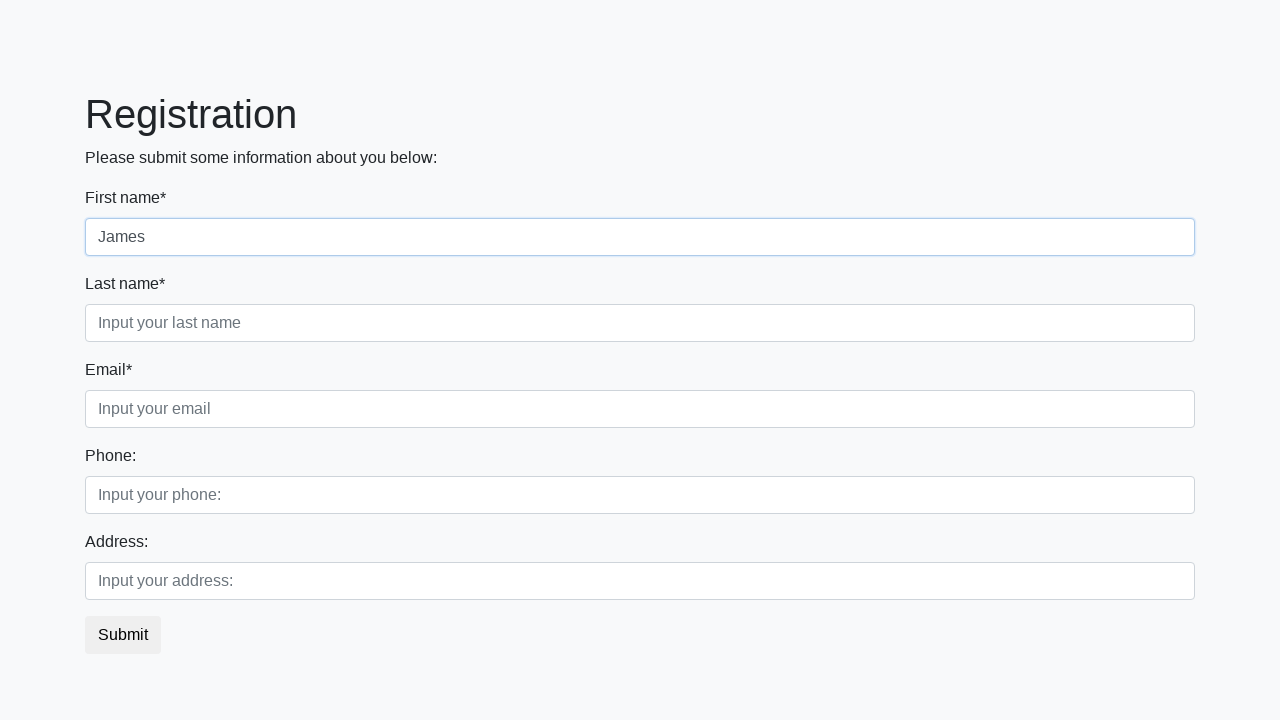

Filled last name field with 'Brook' on input[placeholder='Input your last name']
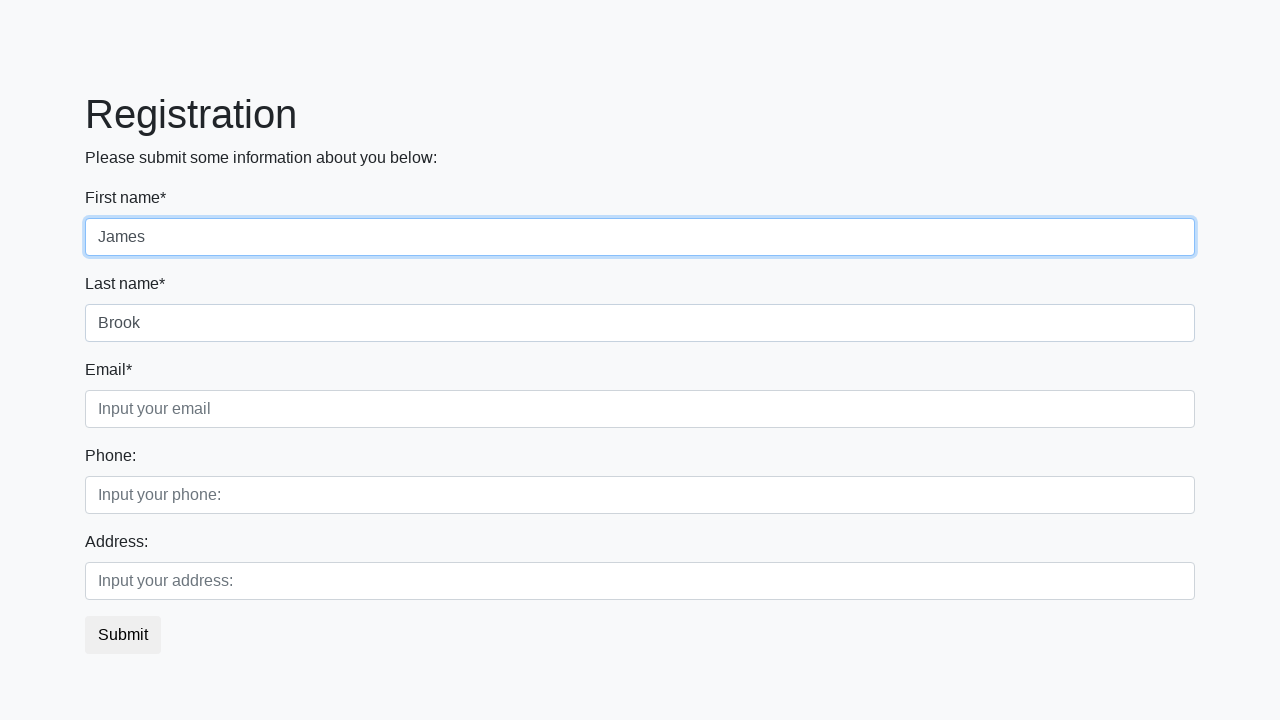

Filled email field with 'test@gmail.com' on input[placeholder='Input your email']
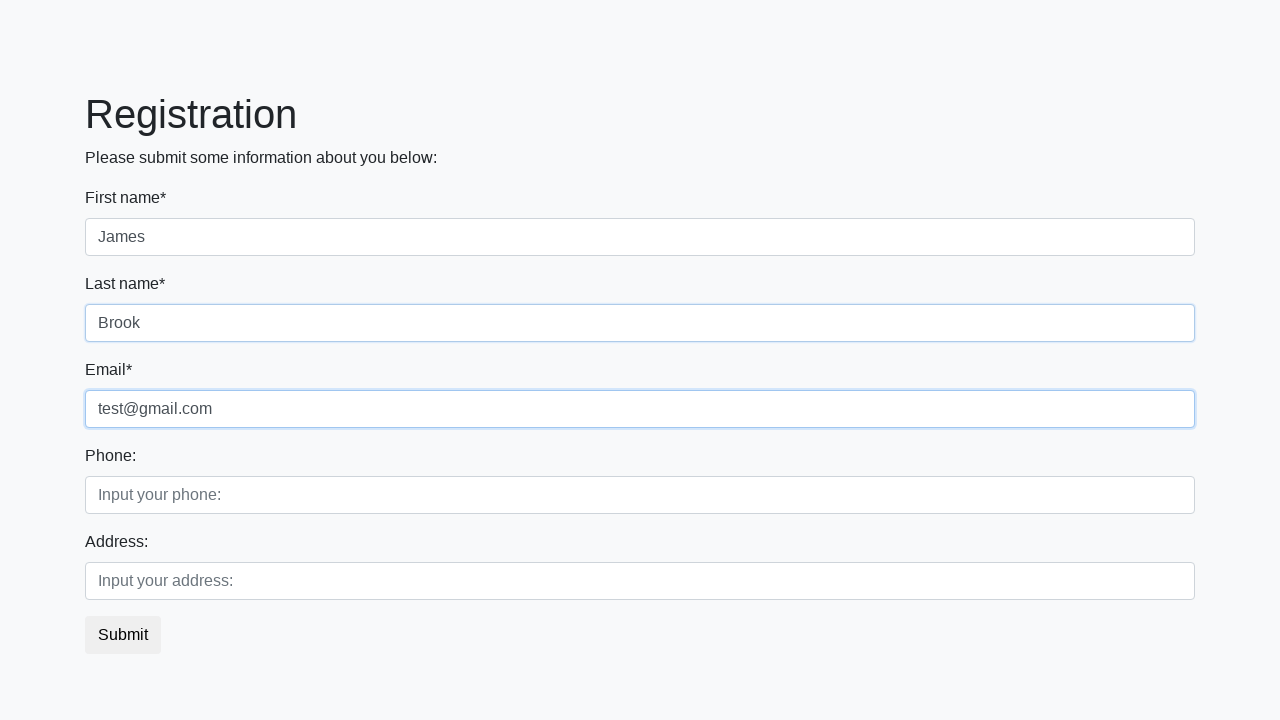

Clicked submit button to register at (123, 635) on button.btn
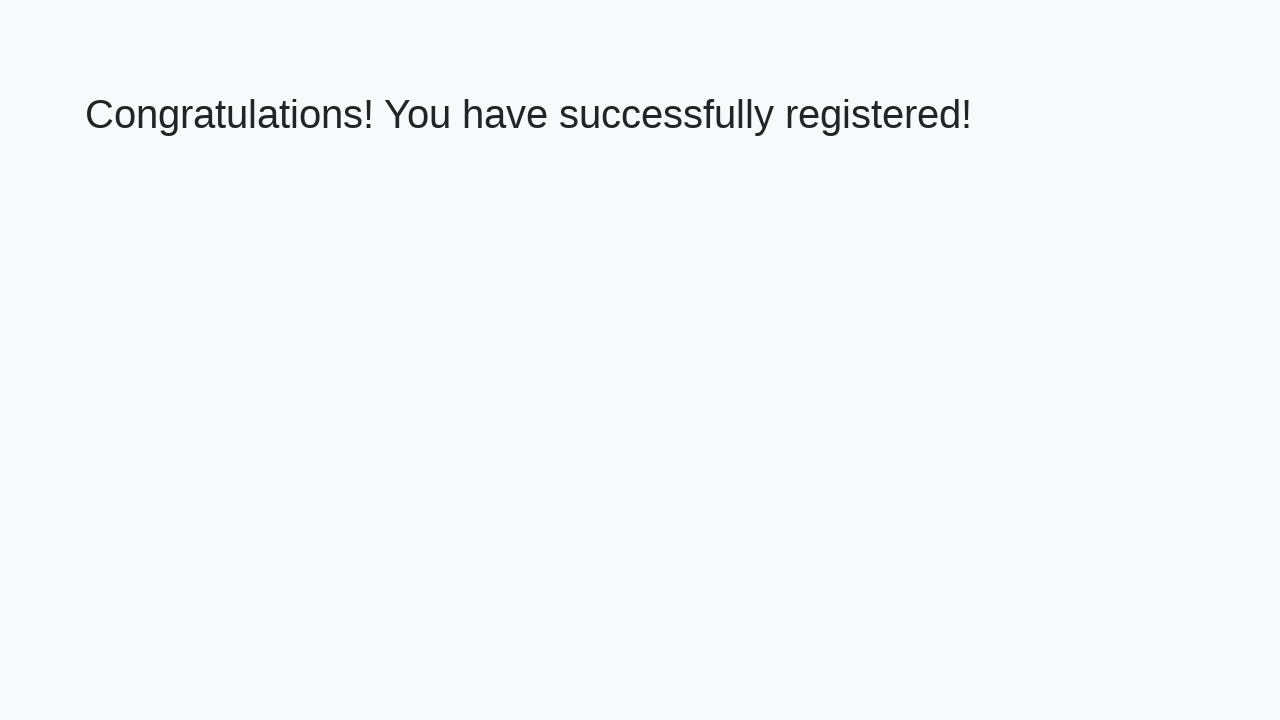

Success message appeared - registration completed
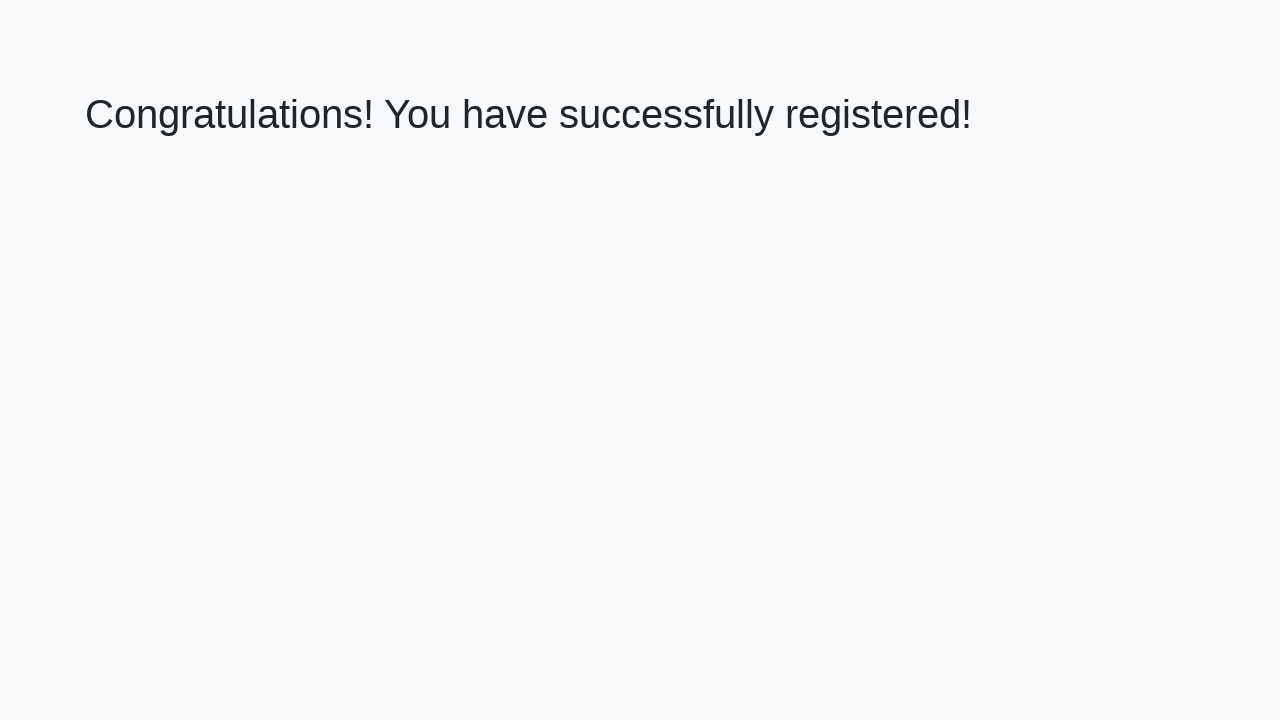

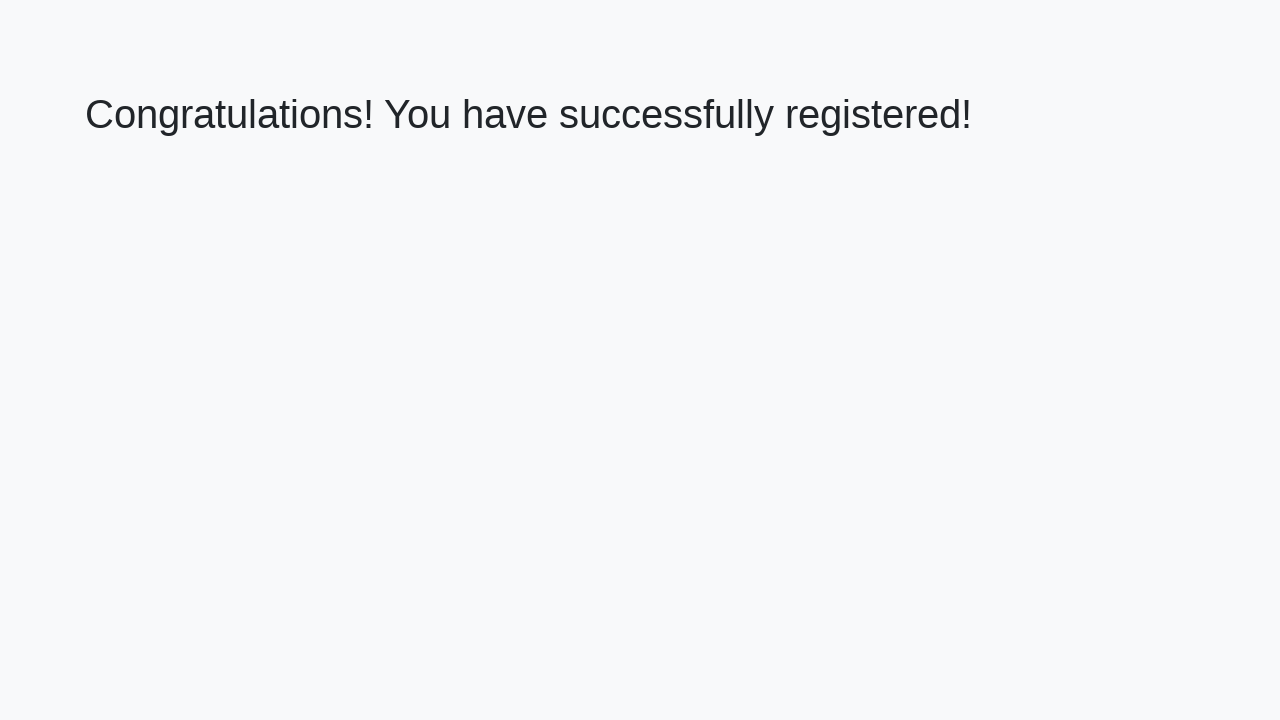